Tests dynamic attribute changes on a web element by clicking a button multiple times and verifying that custom attributes are added correctly after each click.

Starting URL: https://testpages.herokuapp.com/styled/attributes-test.html

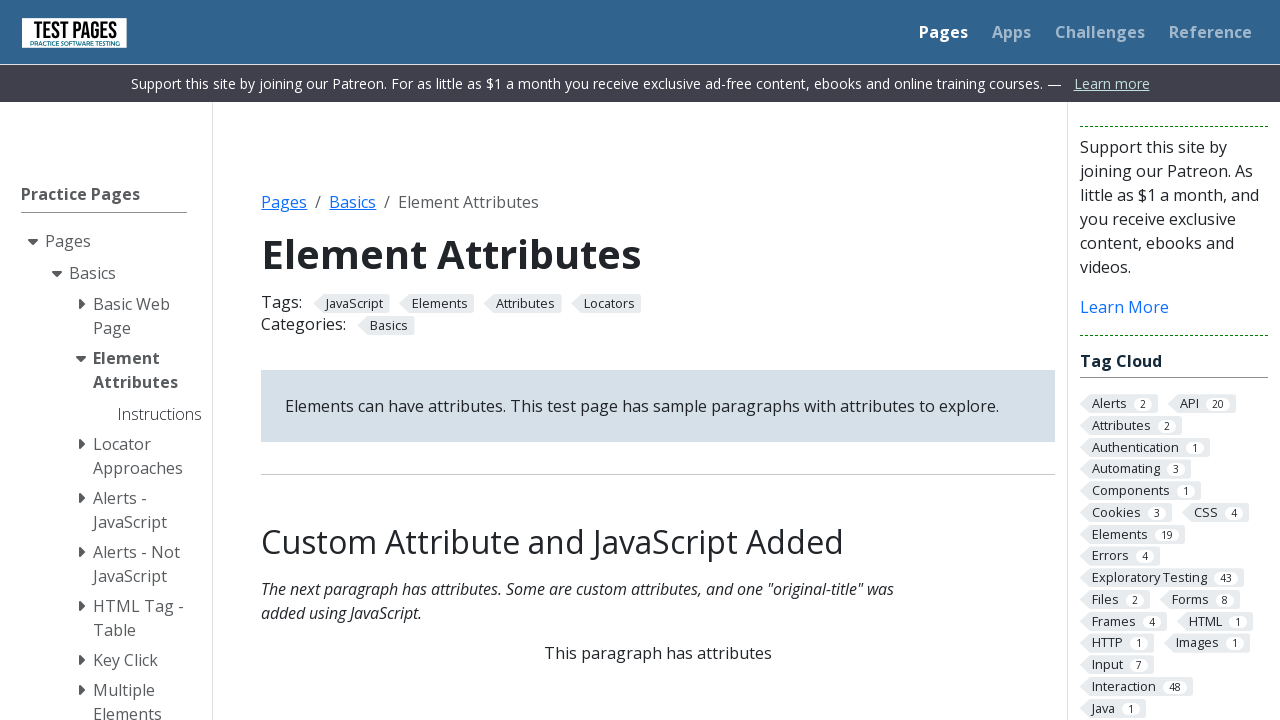

Clicked styled button (iteration 1) at (658, 360) on .styled-click-button
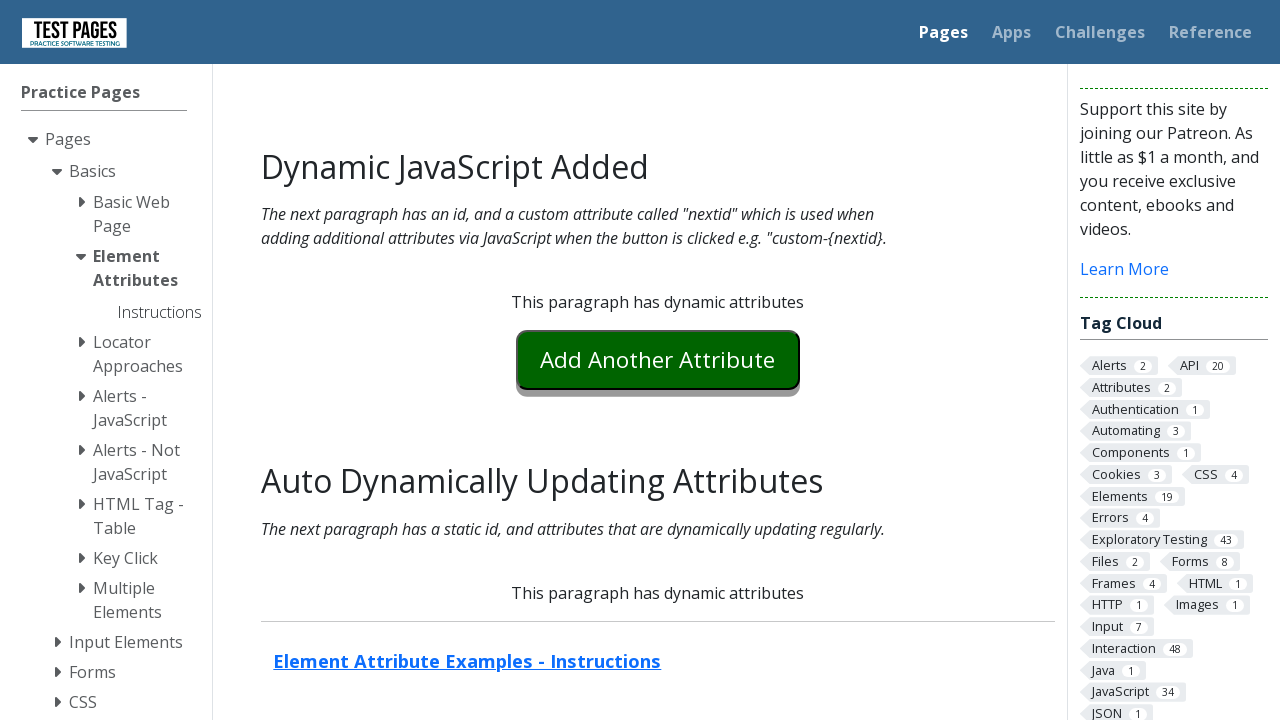

Waited for attribute to update after click 1
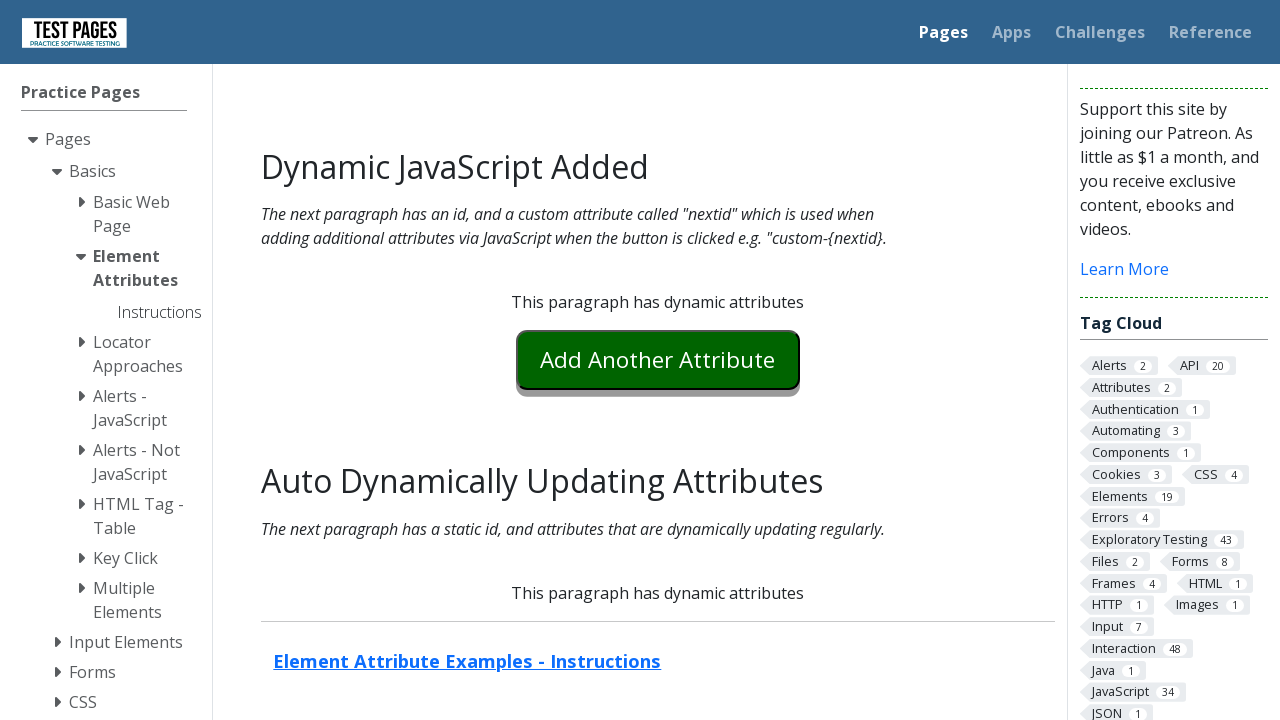

Clicked styled button (iteration 2) at (658, 360) on .styled-click-button
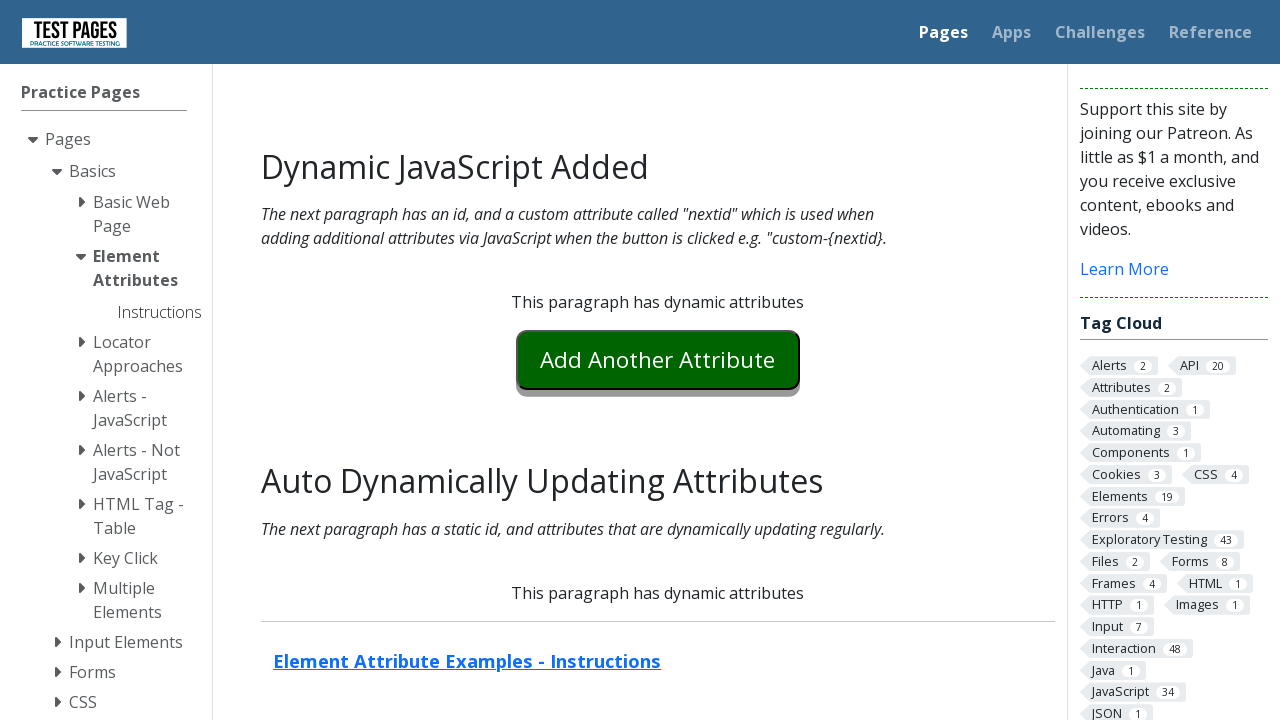

Waited for attribute to update after click 2
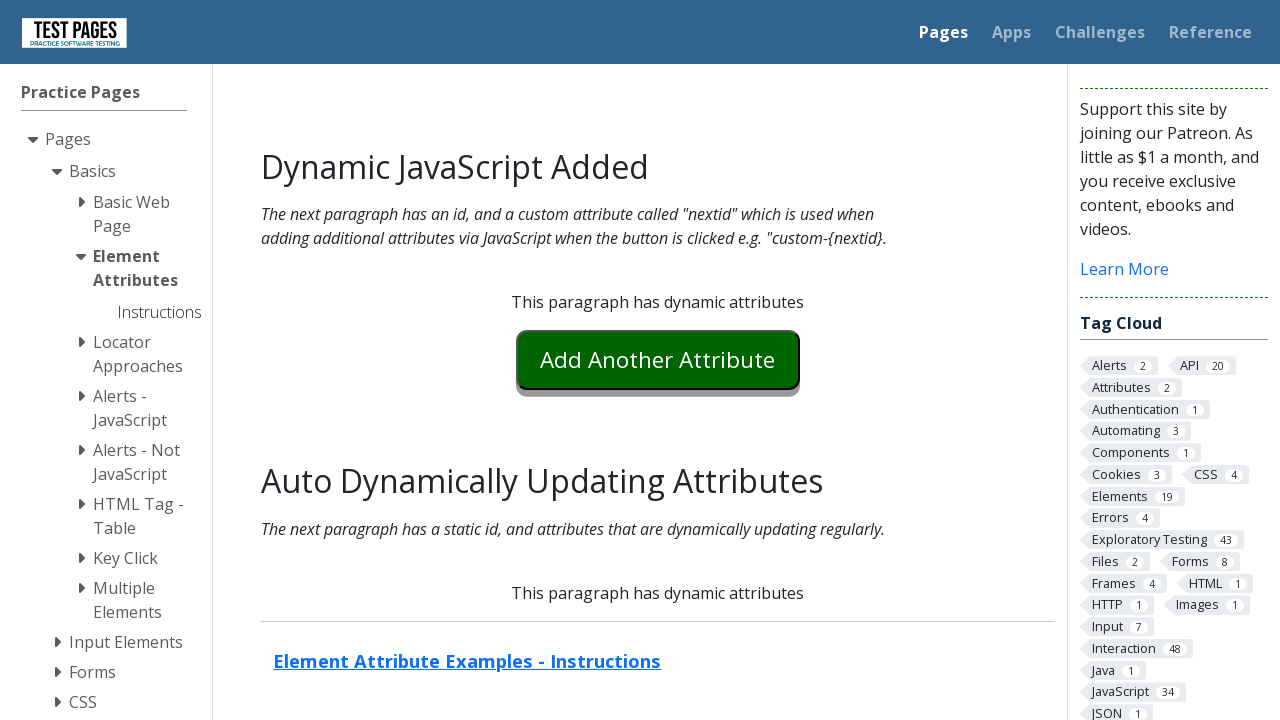

Clicked styled button (iteration 3) at (658, 360) on .styled-click-button
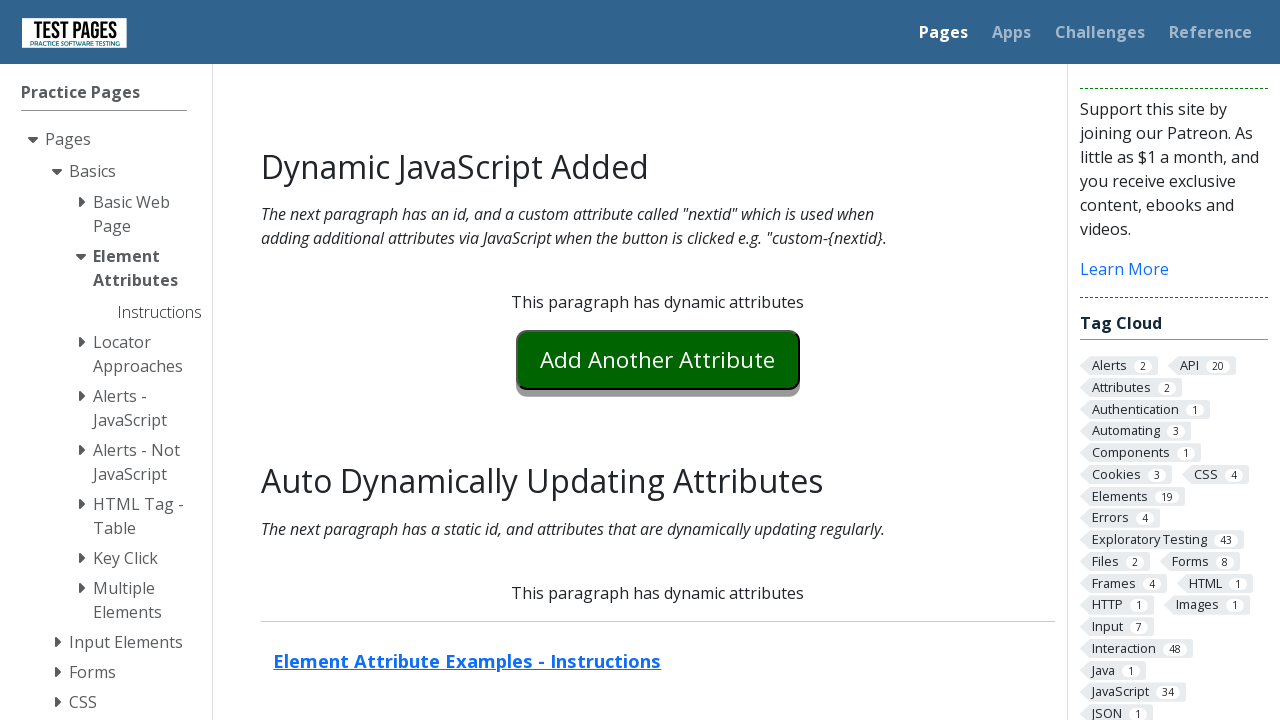

Waited for attribute to update after click 3
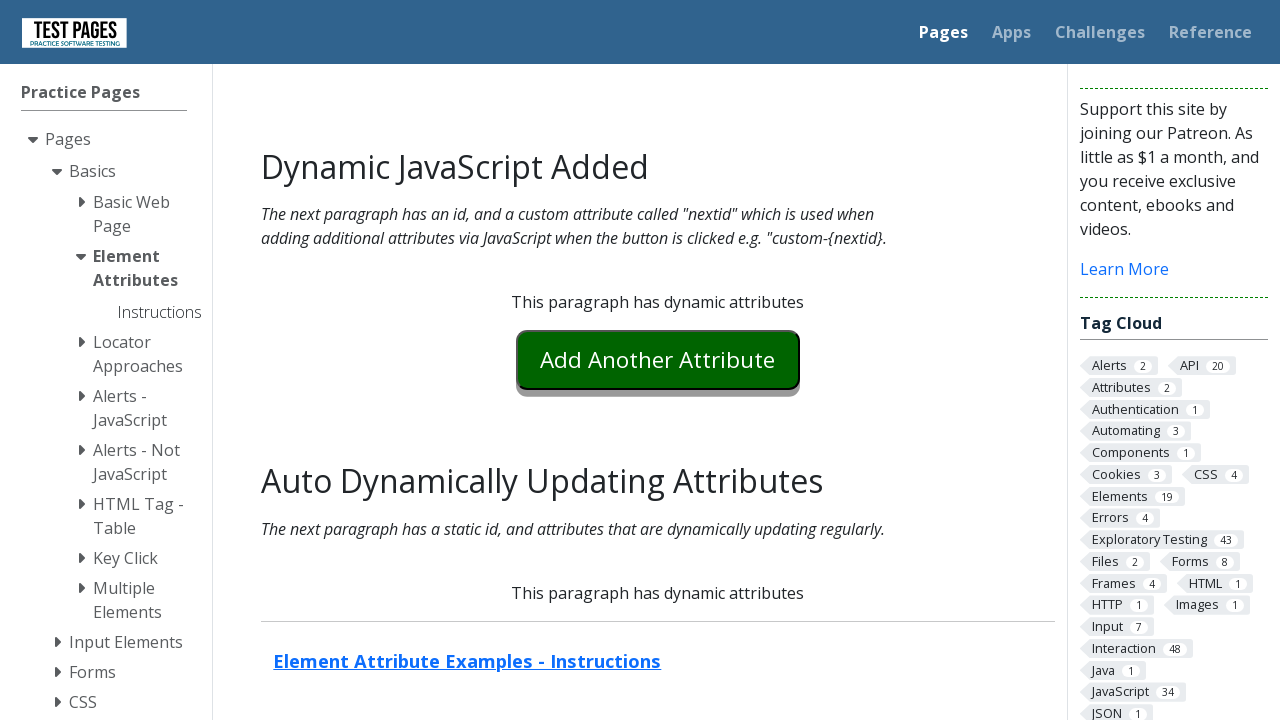

Clicked styled button (iteration 4) at (658, 360) on .styled-click-button
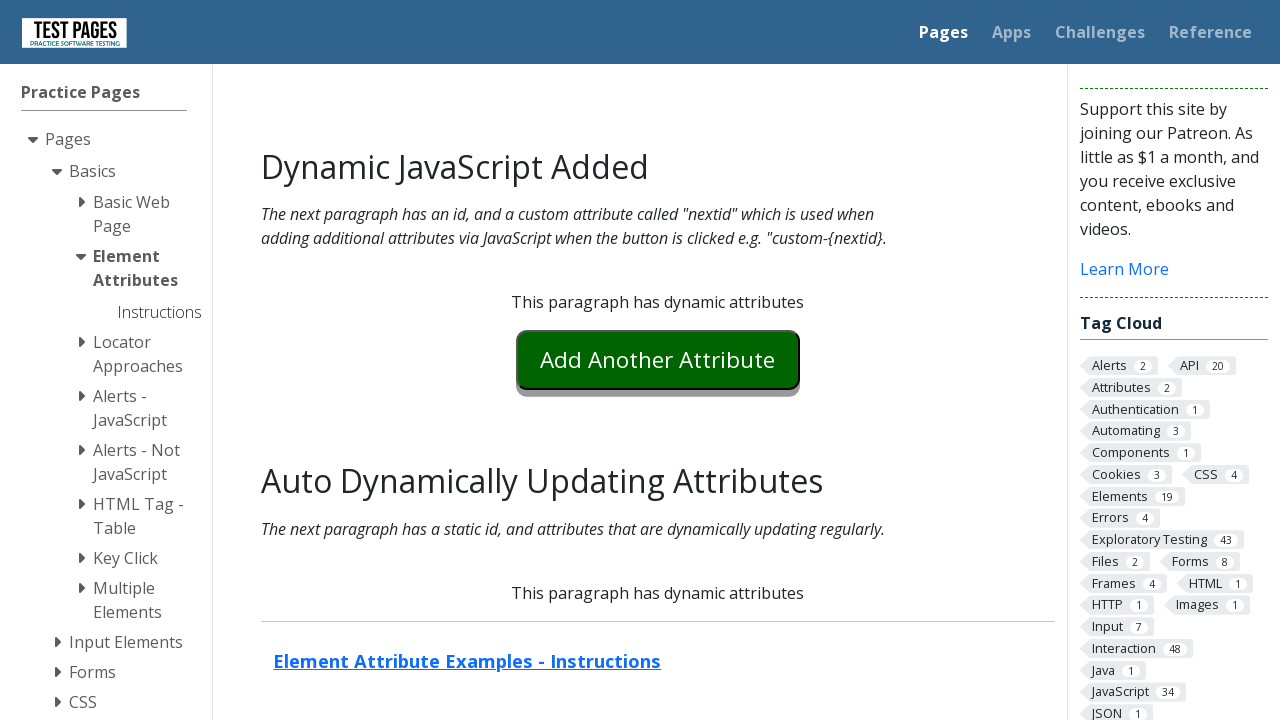

Waited for attribute to update after click 4
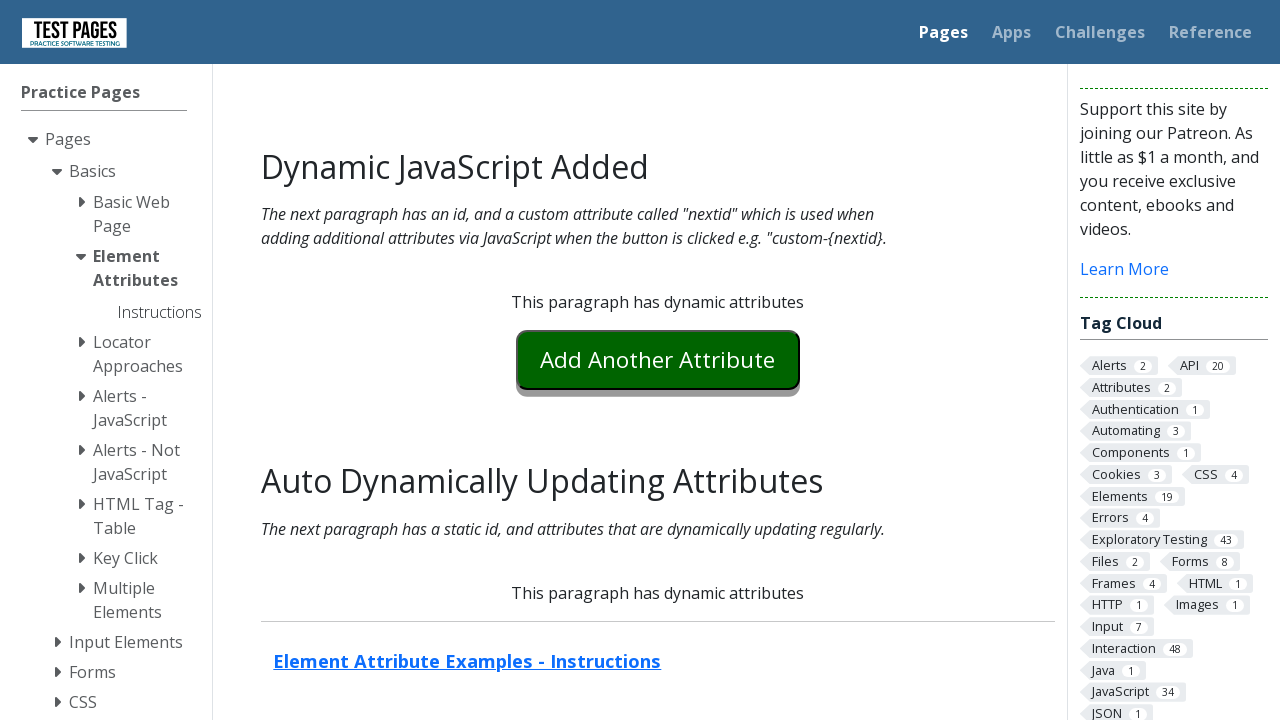

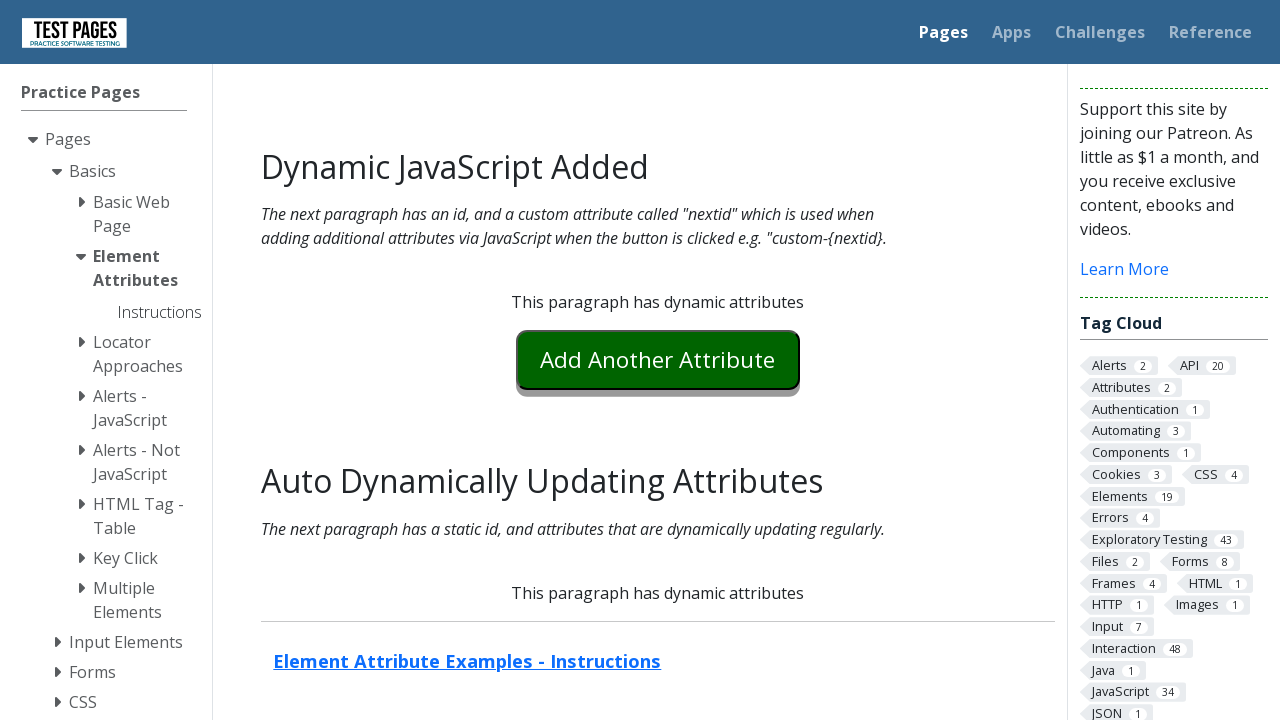